Counts and verifies the number of links on a webpage, including links in the footer section and a specific footer column

Starting URL: http://qaclickacademy.com/practice.php

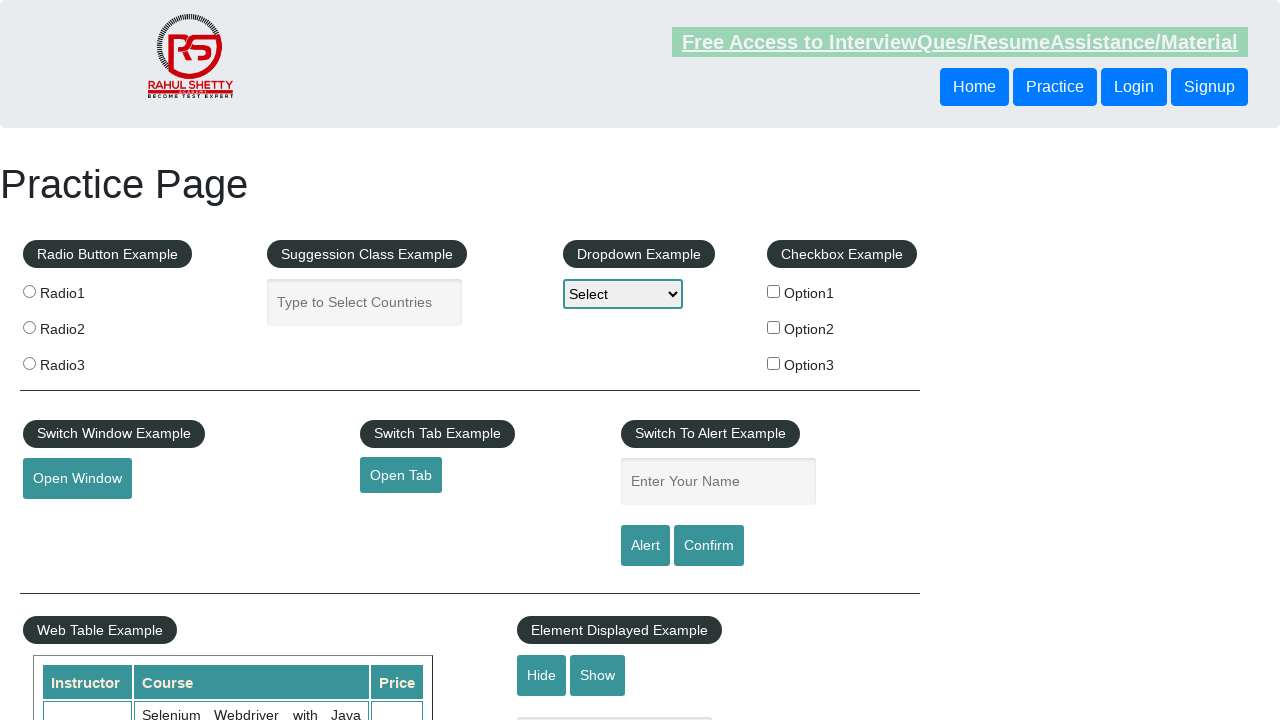

Navigated to practice webpage
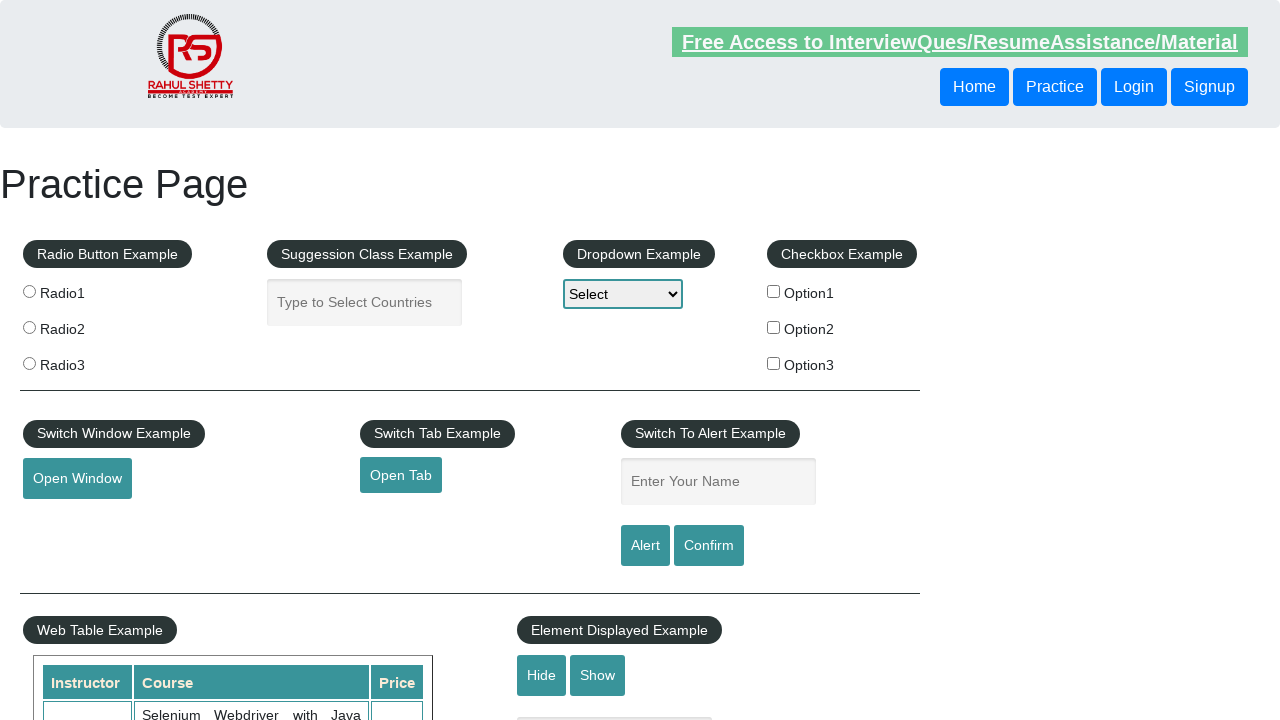

Counted total links on page: 27
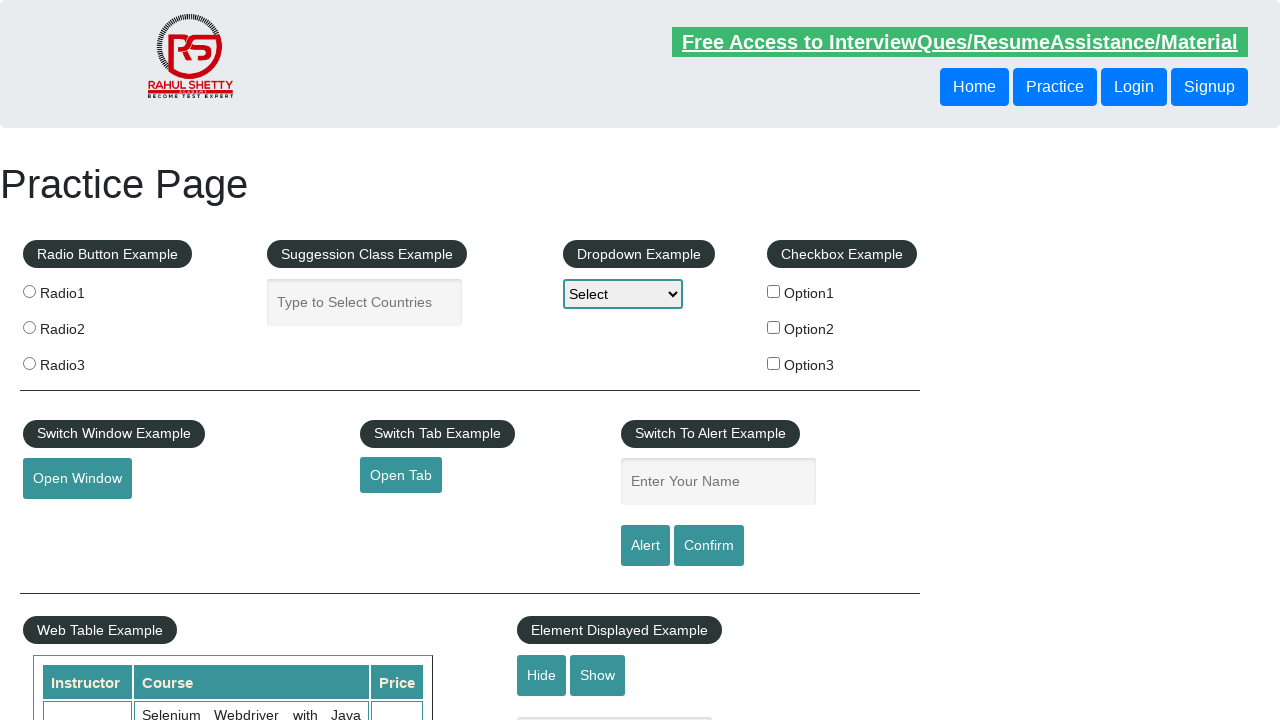

Located footer section with ID 'gf-BIG'
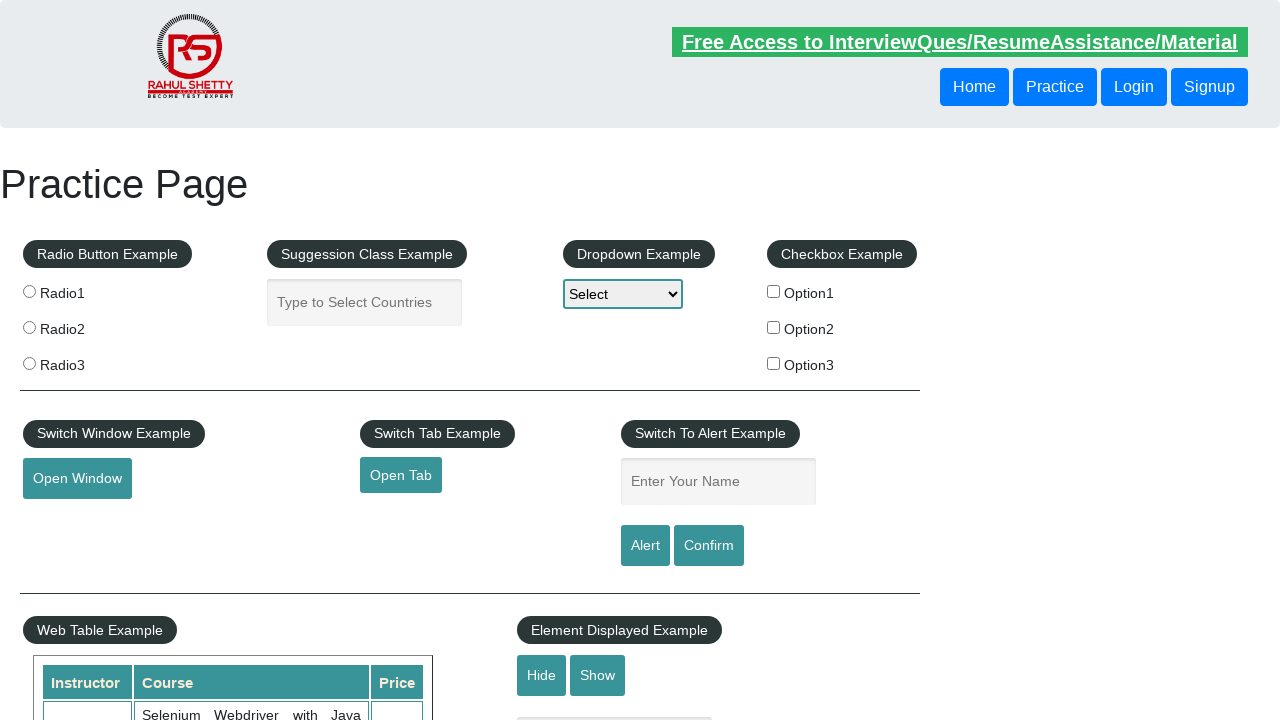

Counted links in footer section: 20
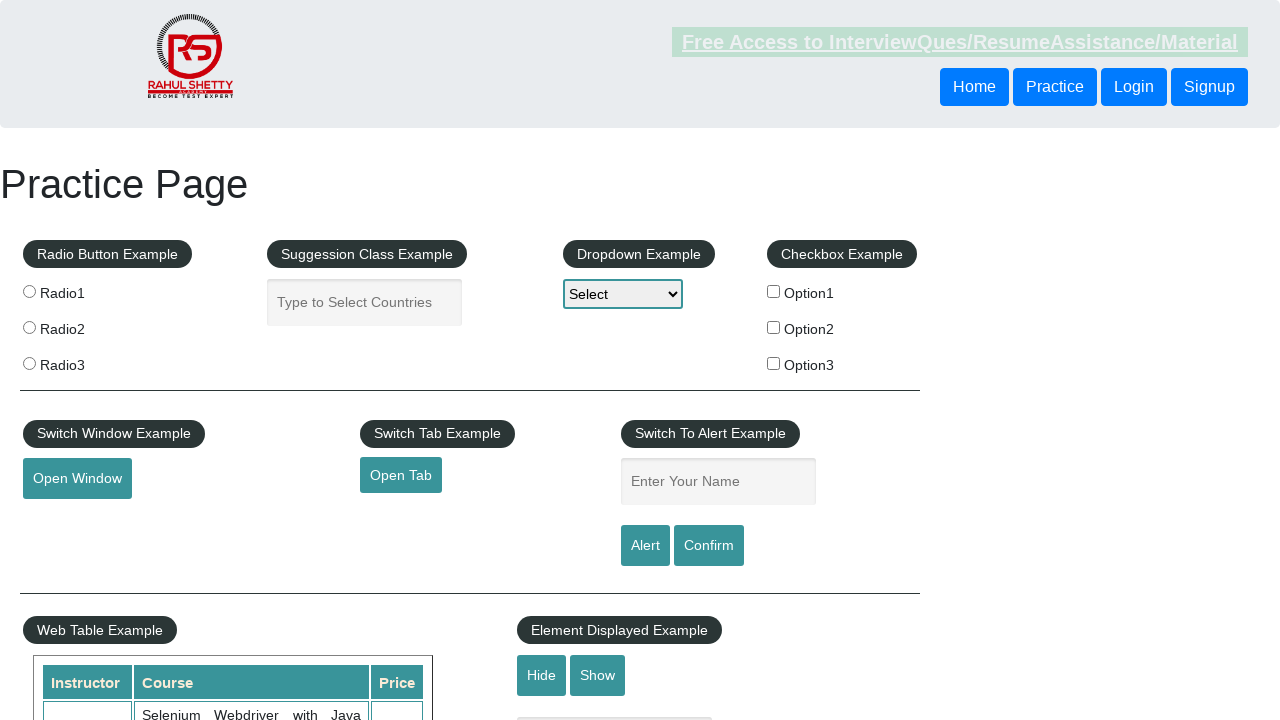

Located first column of footer using XPath
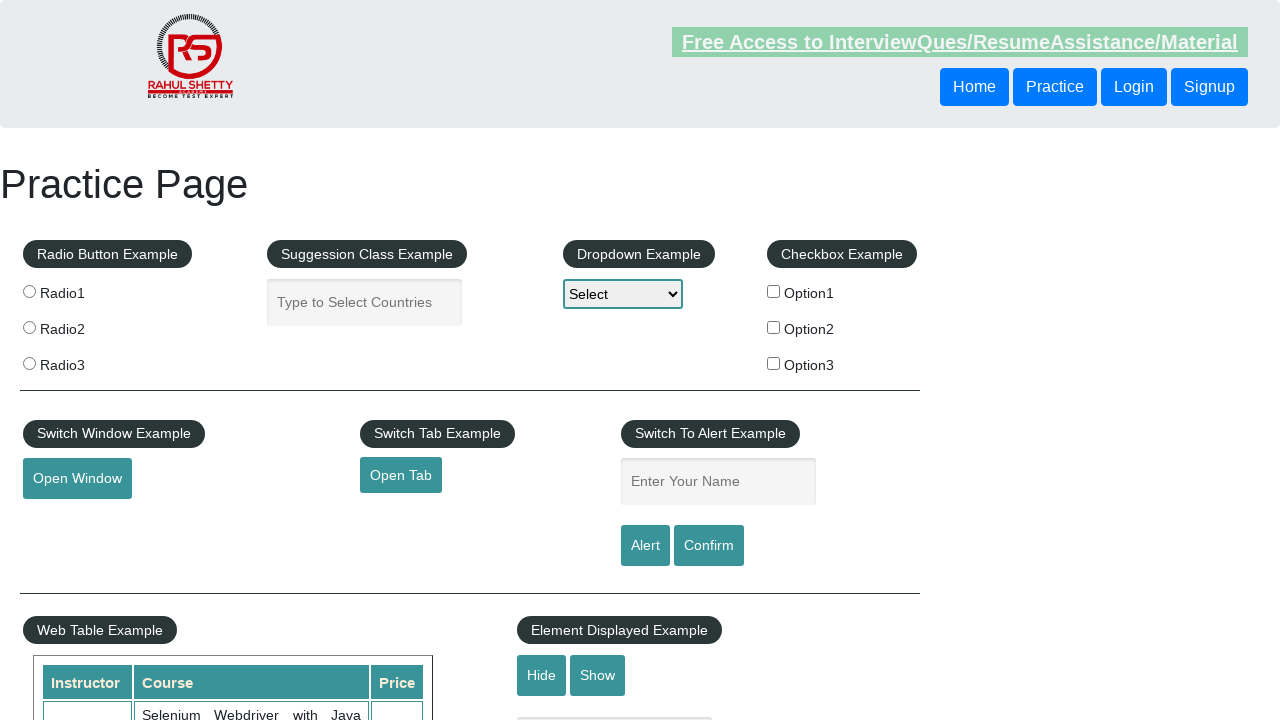

Counted links in first footer column: 5
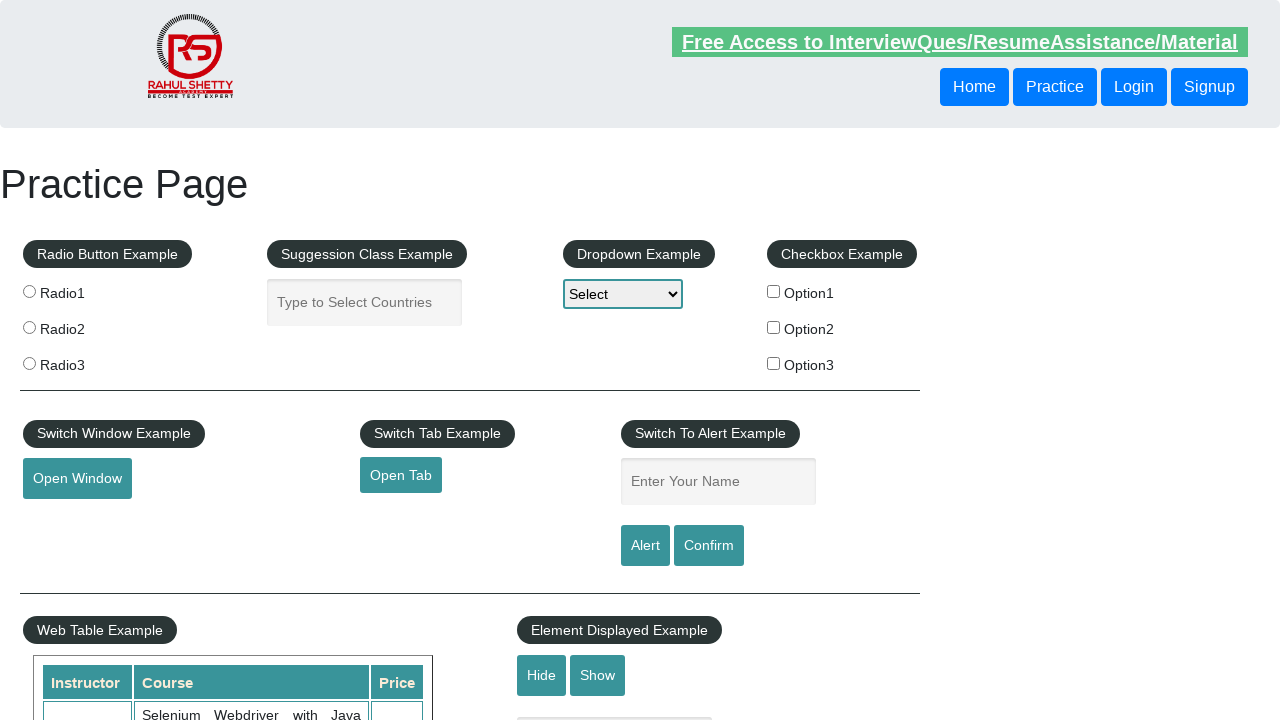

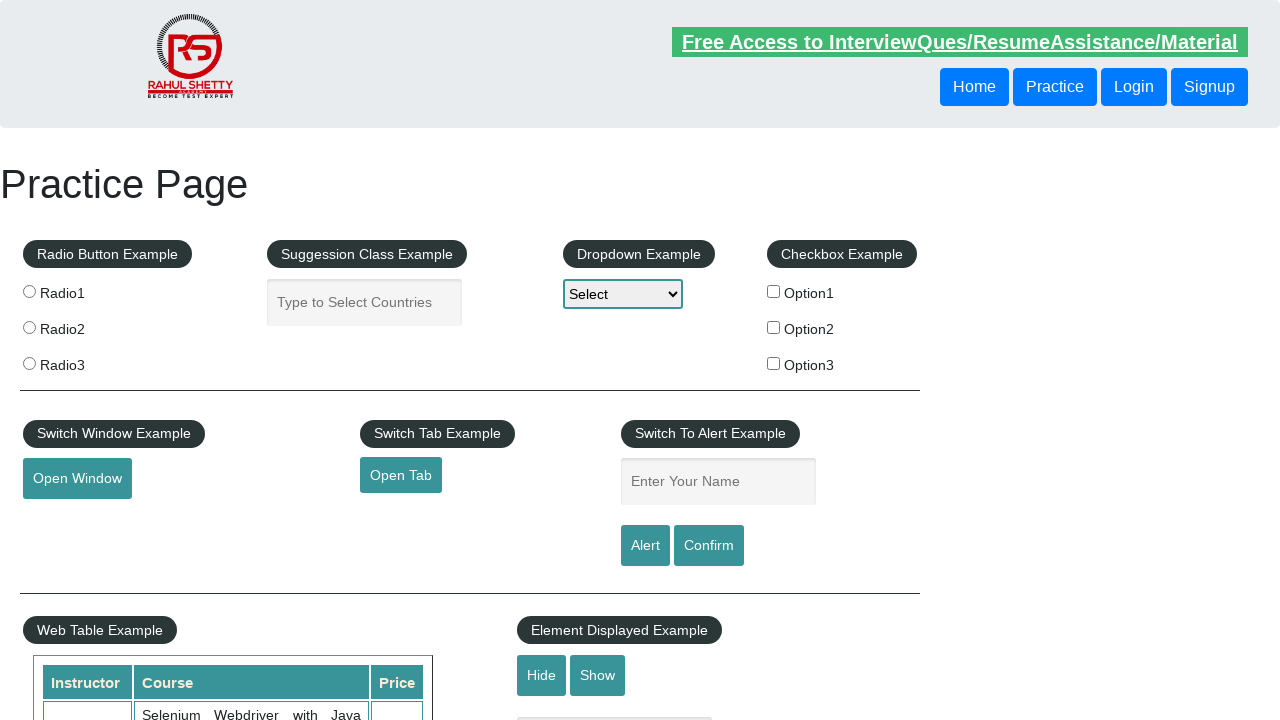